Tests checkbox handling by selecting the first 3 checkboxes on a practice automation page, waiting, then unchecking all selected checkboxes.

Starting URL: https://testautomationpractice.blogspot.com/

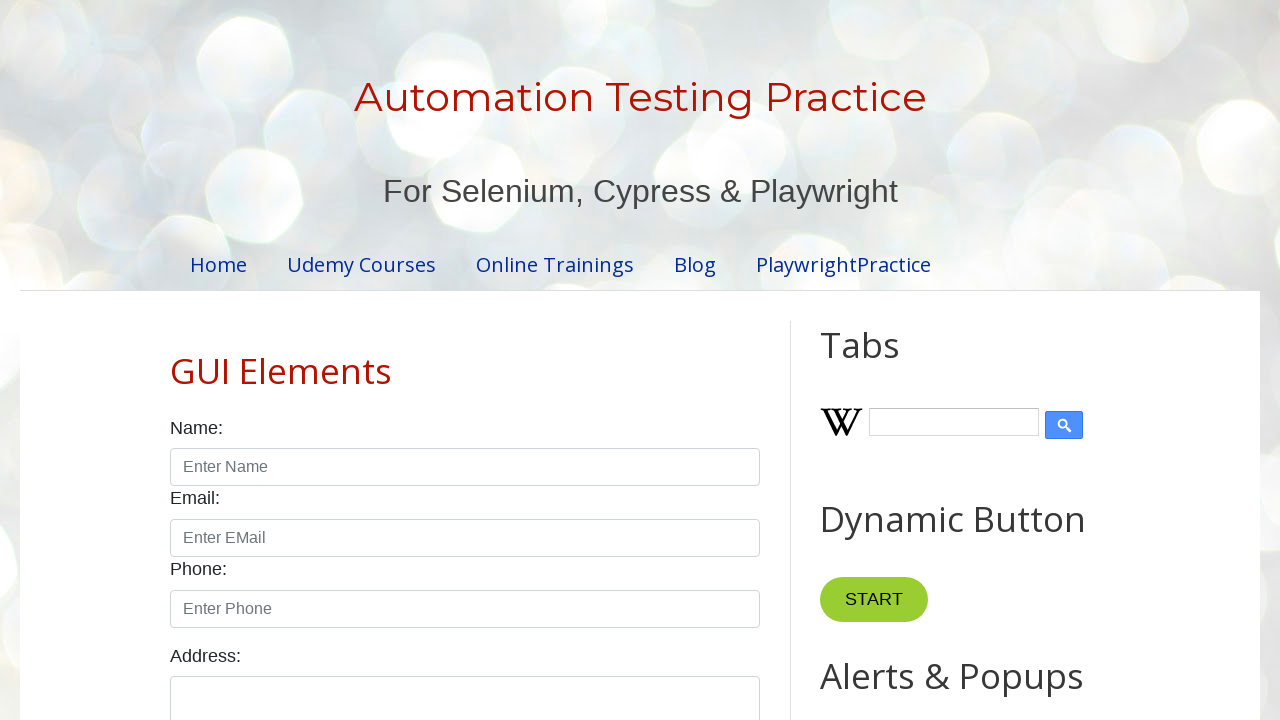

Navigated to test automation practice page
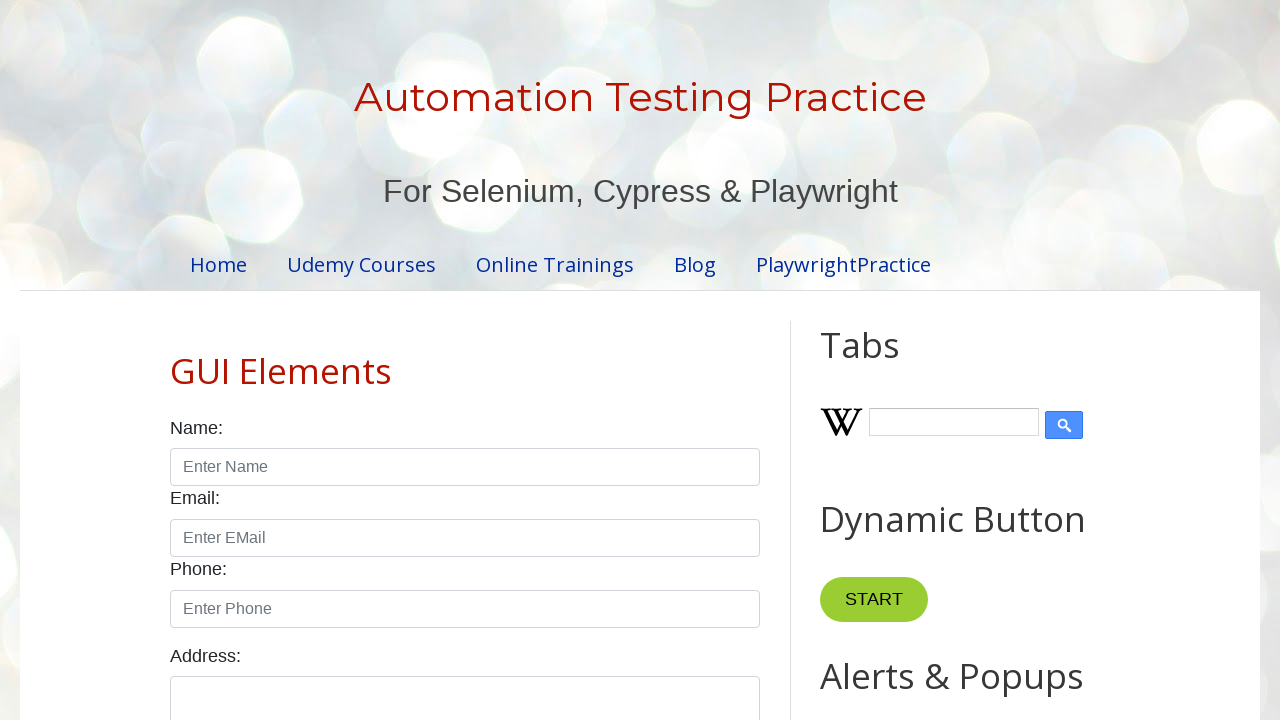

Located all checkbox elements on the page
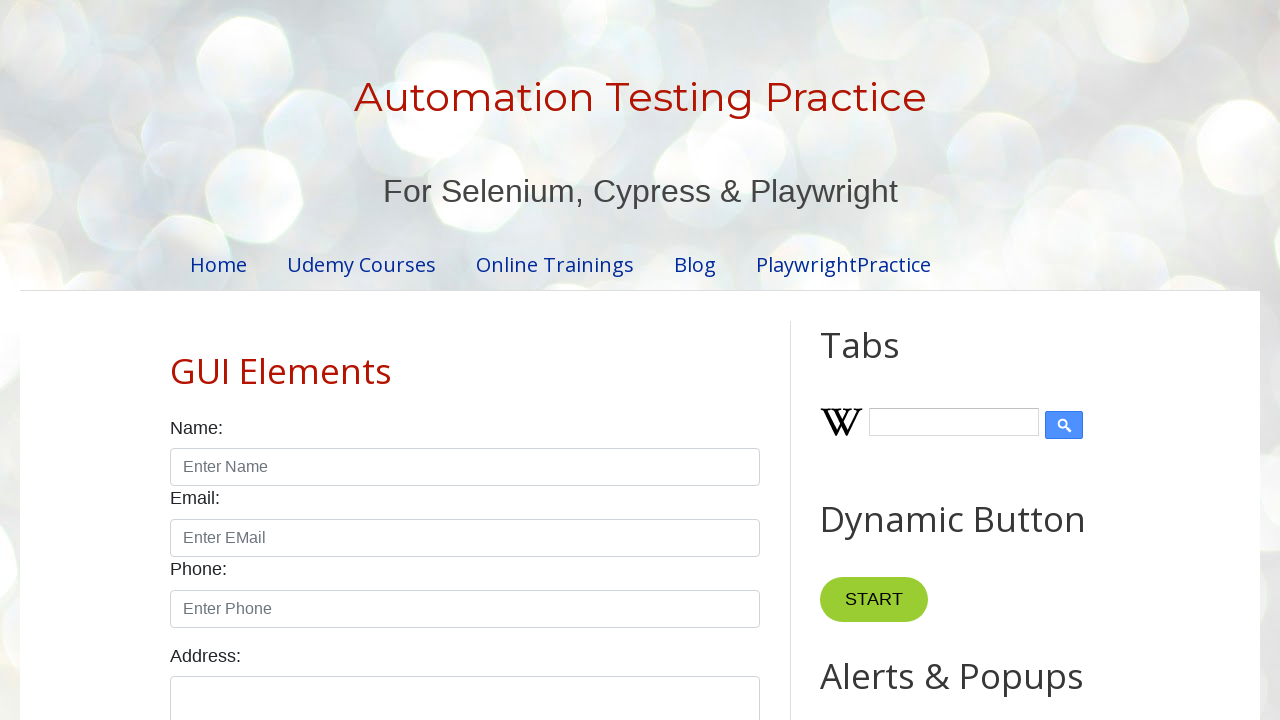

Total number of checkboxes: 7
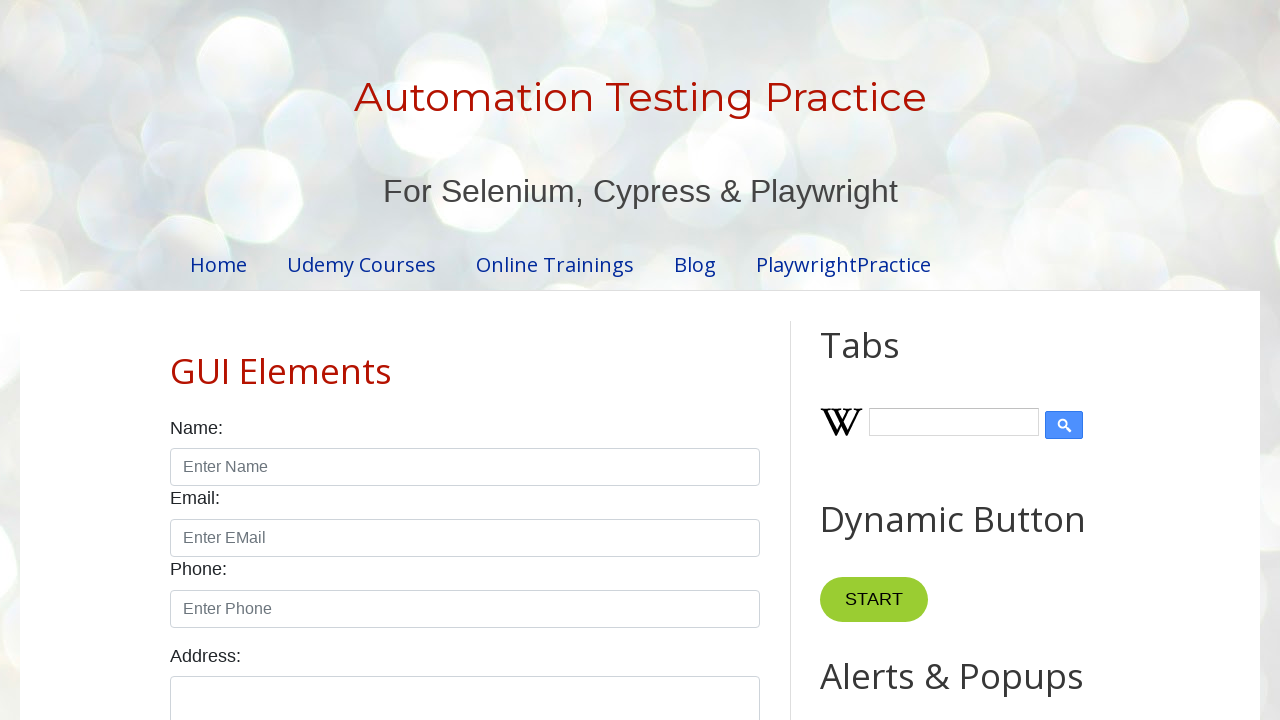

Clicked checkbox 1 to select it at (176, 360) on input.form-check-input[type='checkbox'] >> nth=0
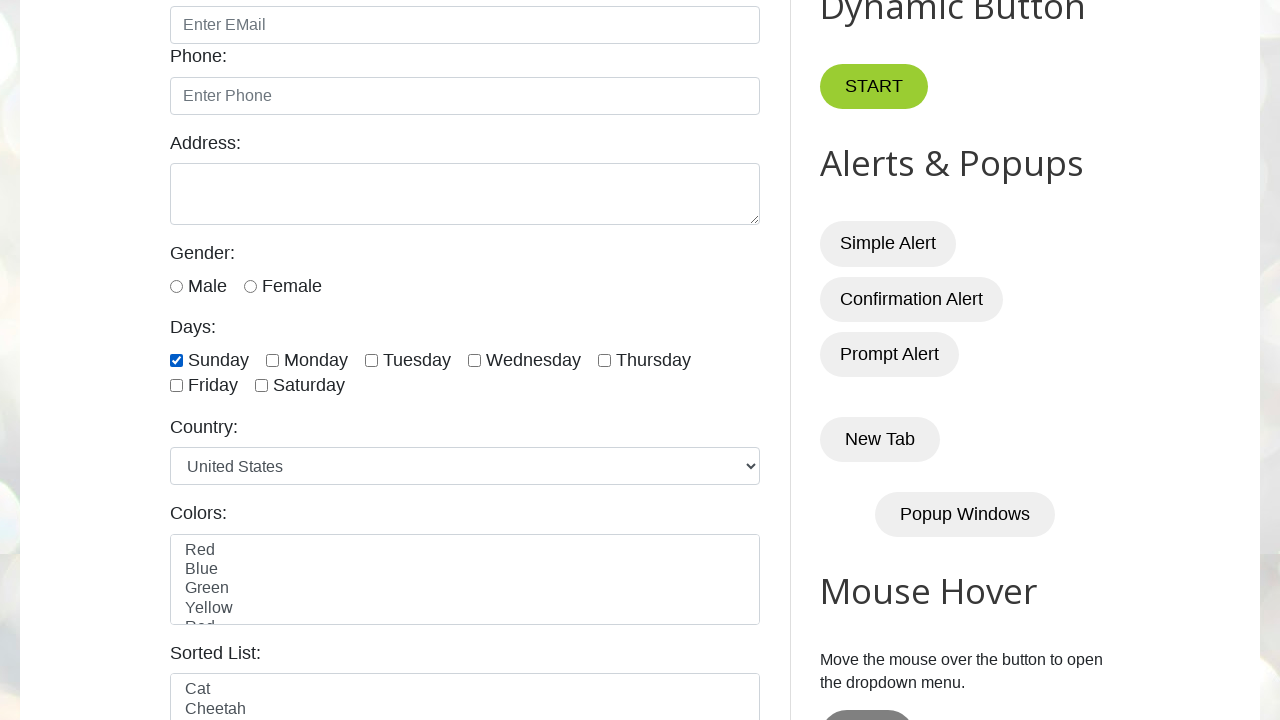

Clicked checkbox 2 to select it at (272, 360) on input.form-check-input[type='checkbox'] >> nth=1
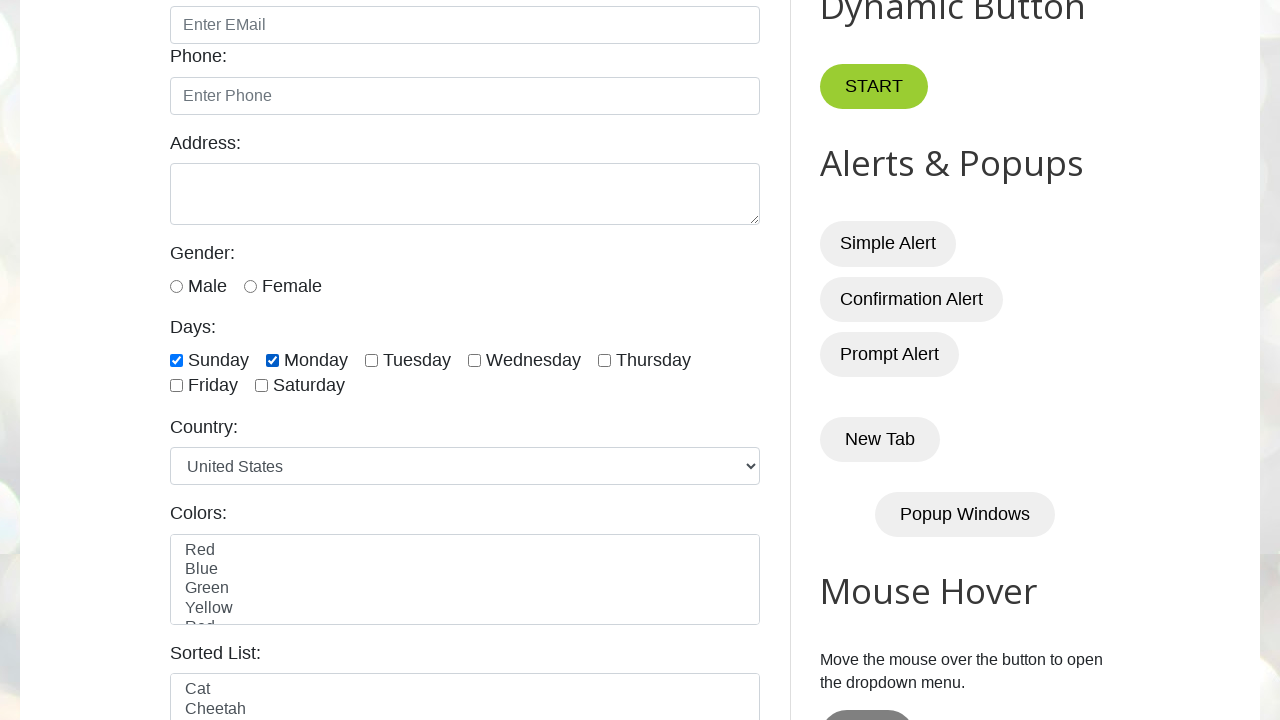

Clicked checkbox 3 to select it at (372, 360) on input.form-check-input[type='checkbox'] >> nth=2
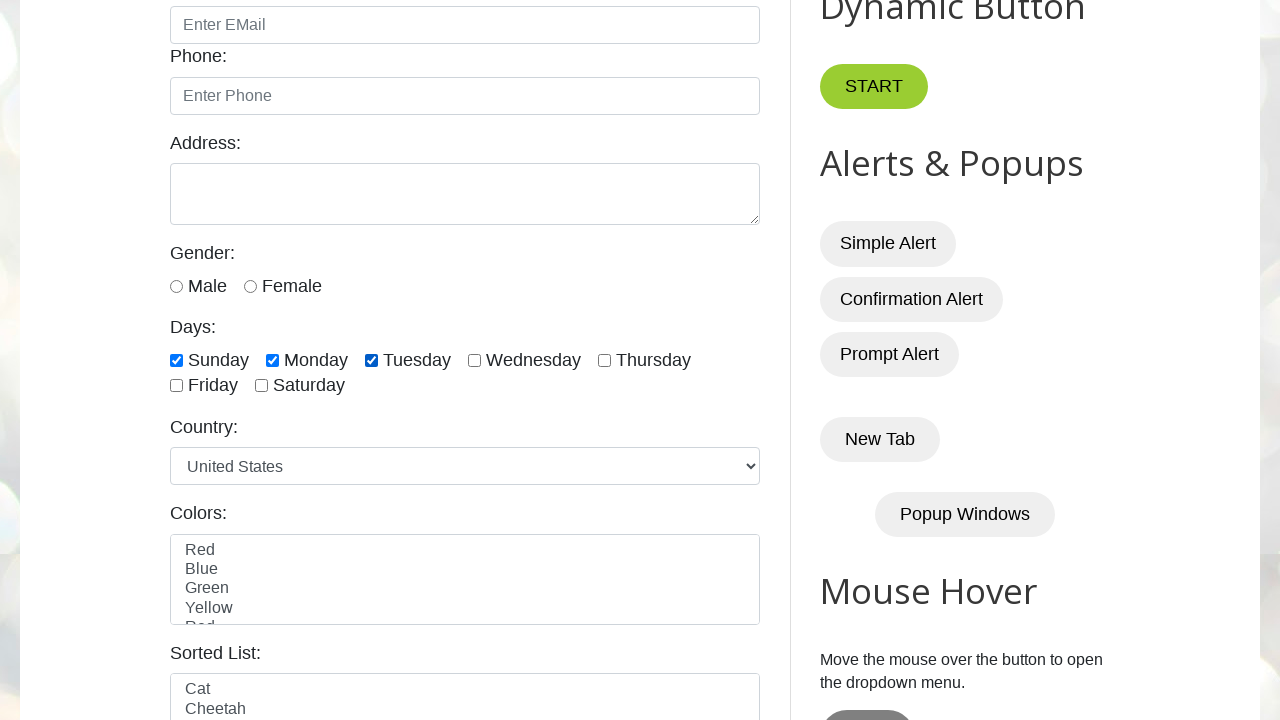

Waited 4 seconds to observe checkbox selection
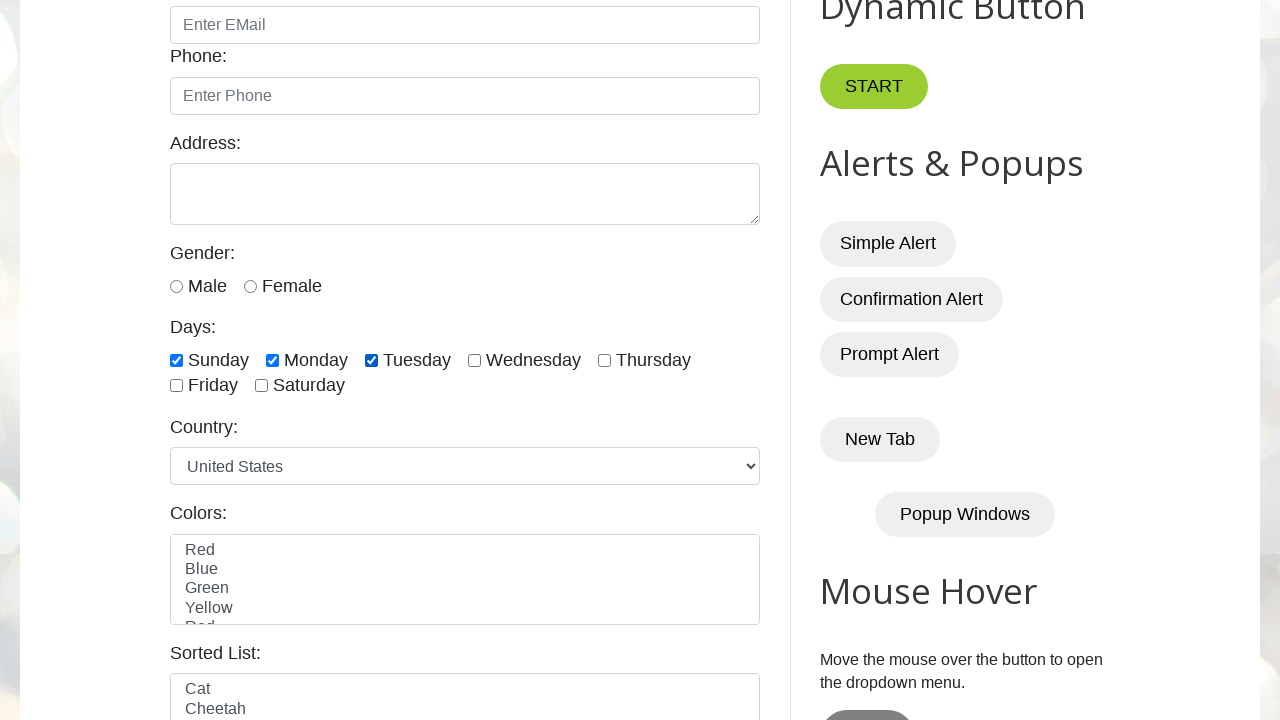

Unchecked checkbox 1 at (176, 360) on input.form-check-input[type='checkbox'] >> nth=0
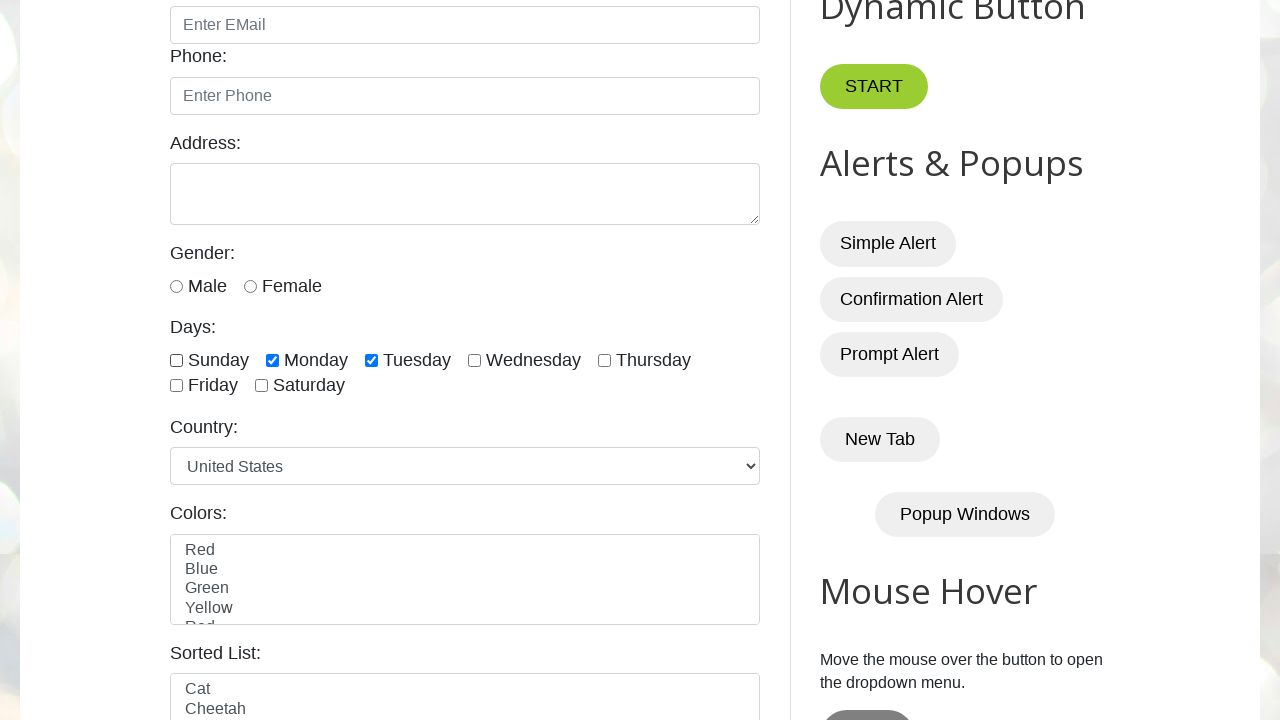

Unchecked checkbox 2 at (272, 360) on input.form-check-input[type='checkbox'] >> nth=1
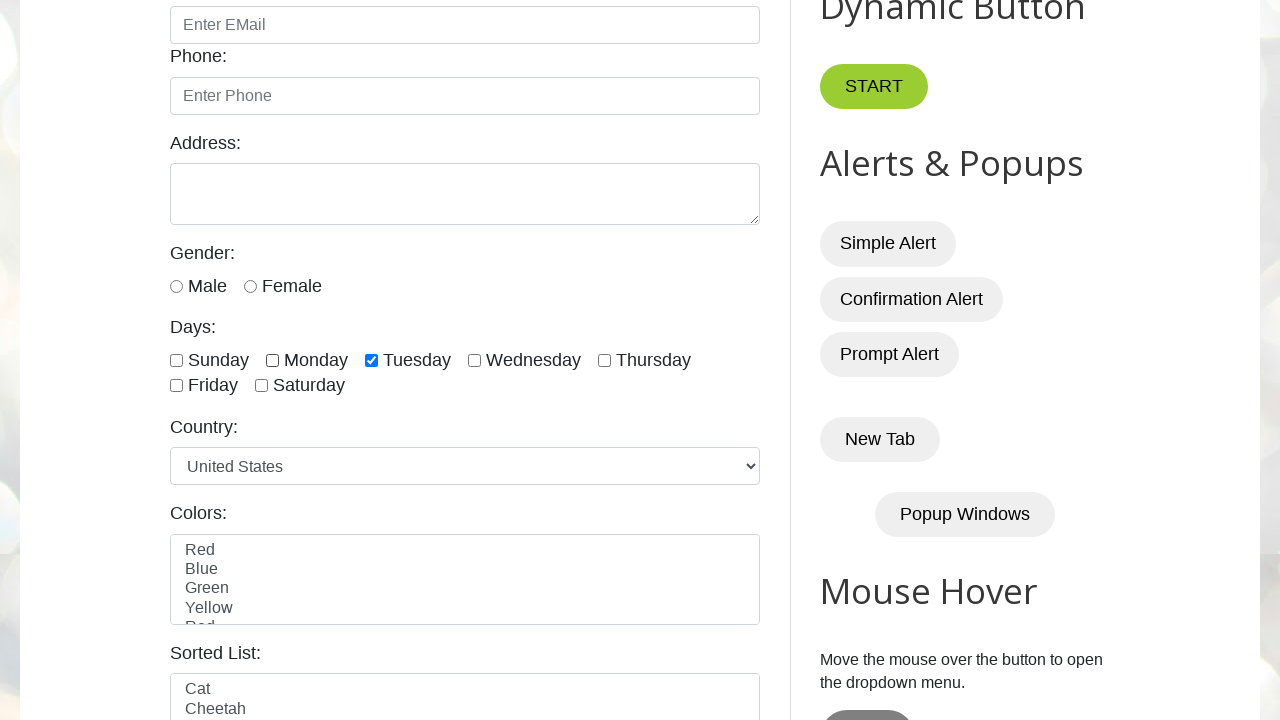

Unchecked checkbox 3 at (372, 360) on input.form-check-input[type='checkbox'] >> nth=2
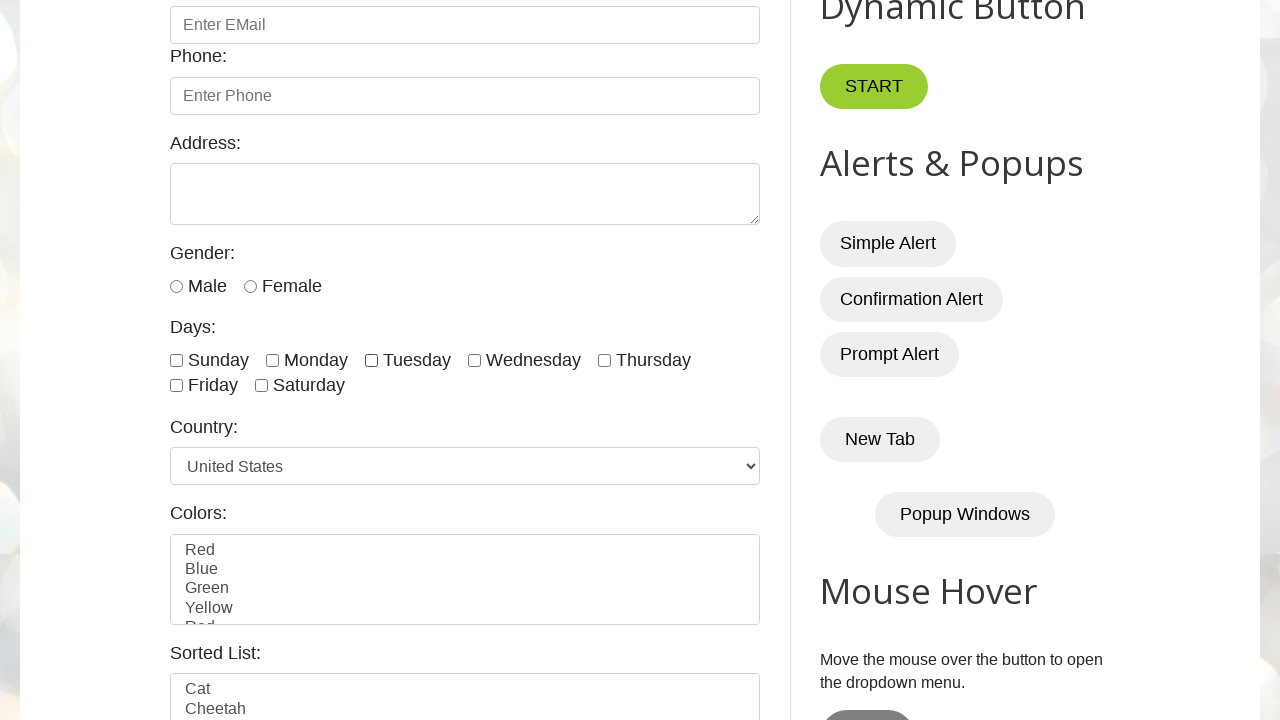

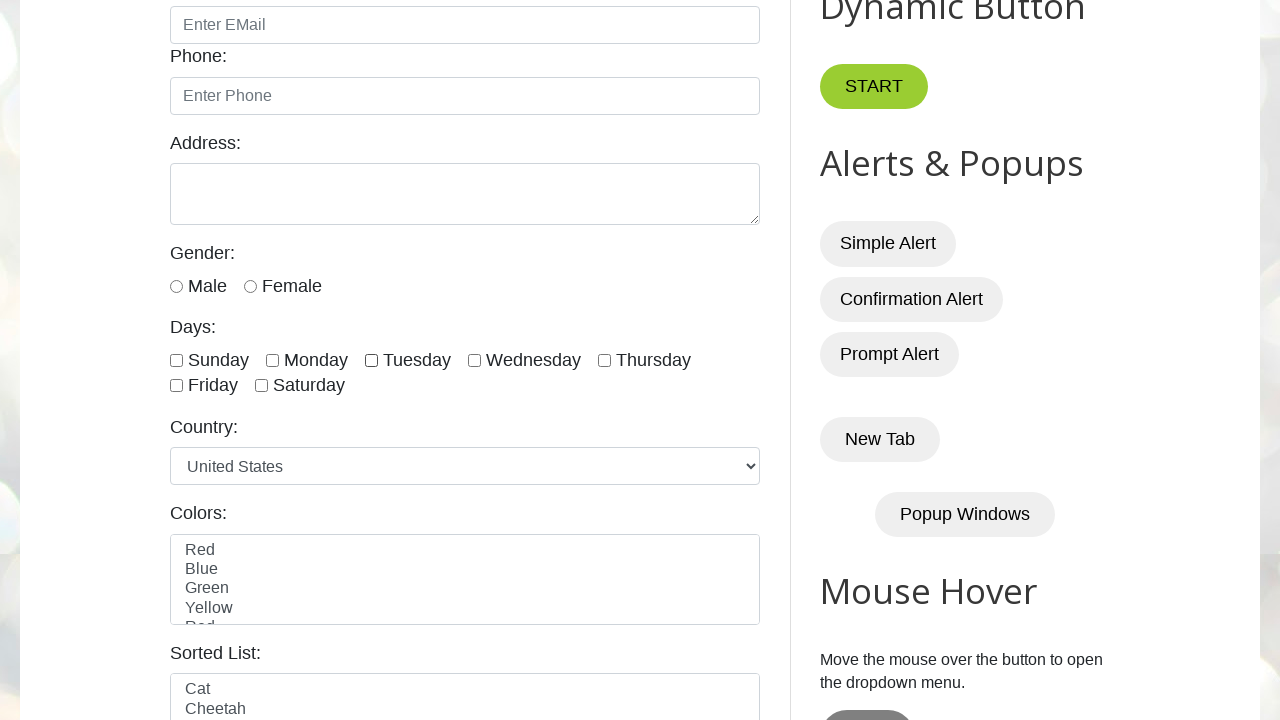